Searches for languages containing "kot" and verifies search results

Starting URL: http://www.99-bottles-of-beer.net/

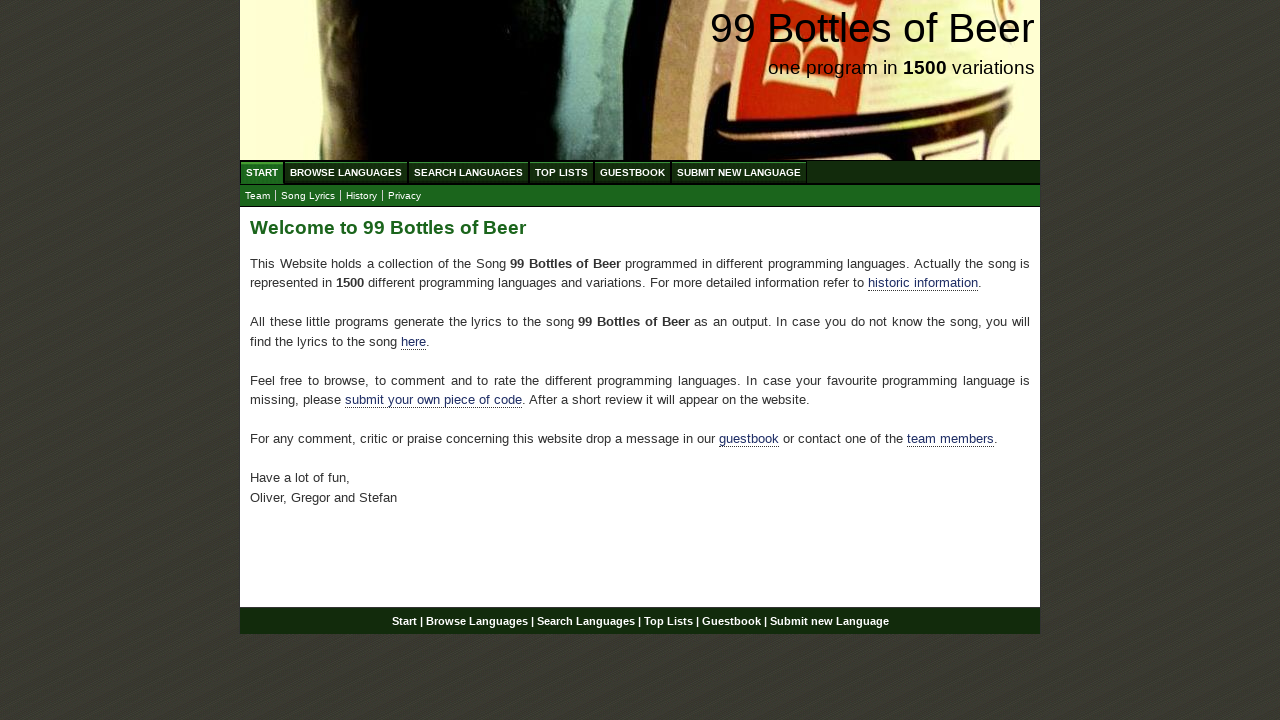

Clicked 'Search Languages' link at (468, 172) on text=Search Languages
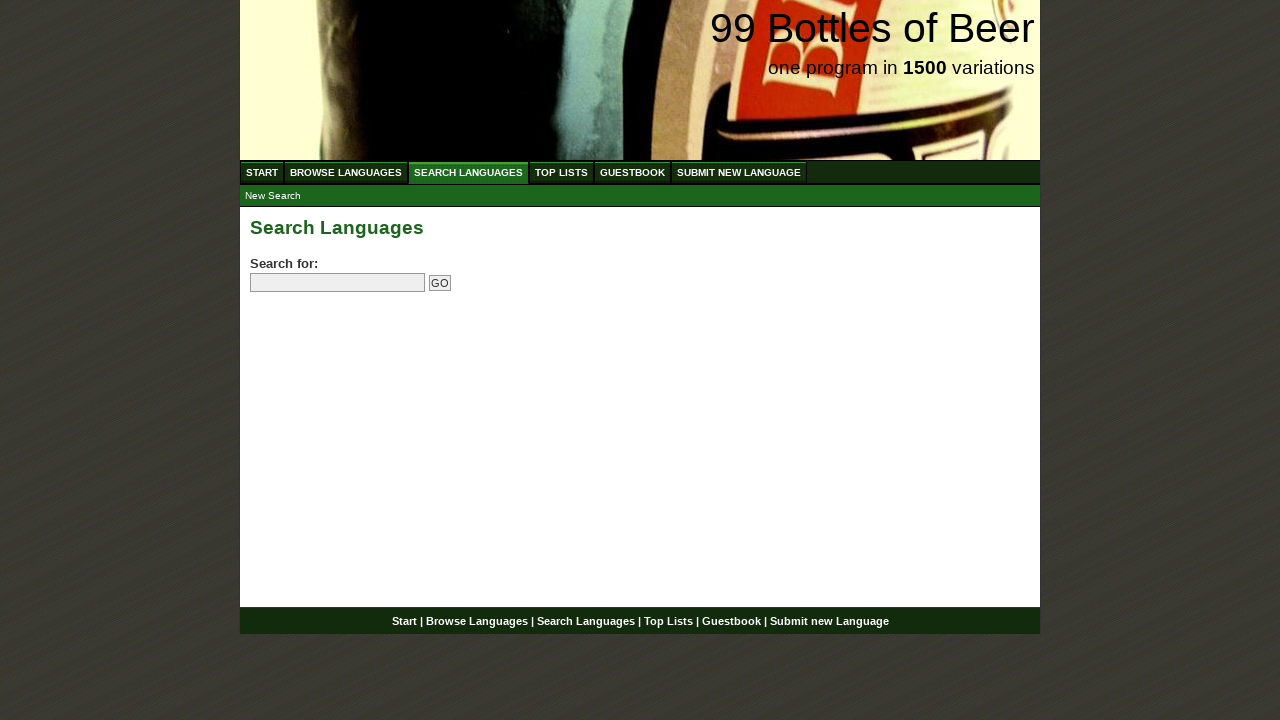

Filled search field with 'kot' on input[name='search']
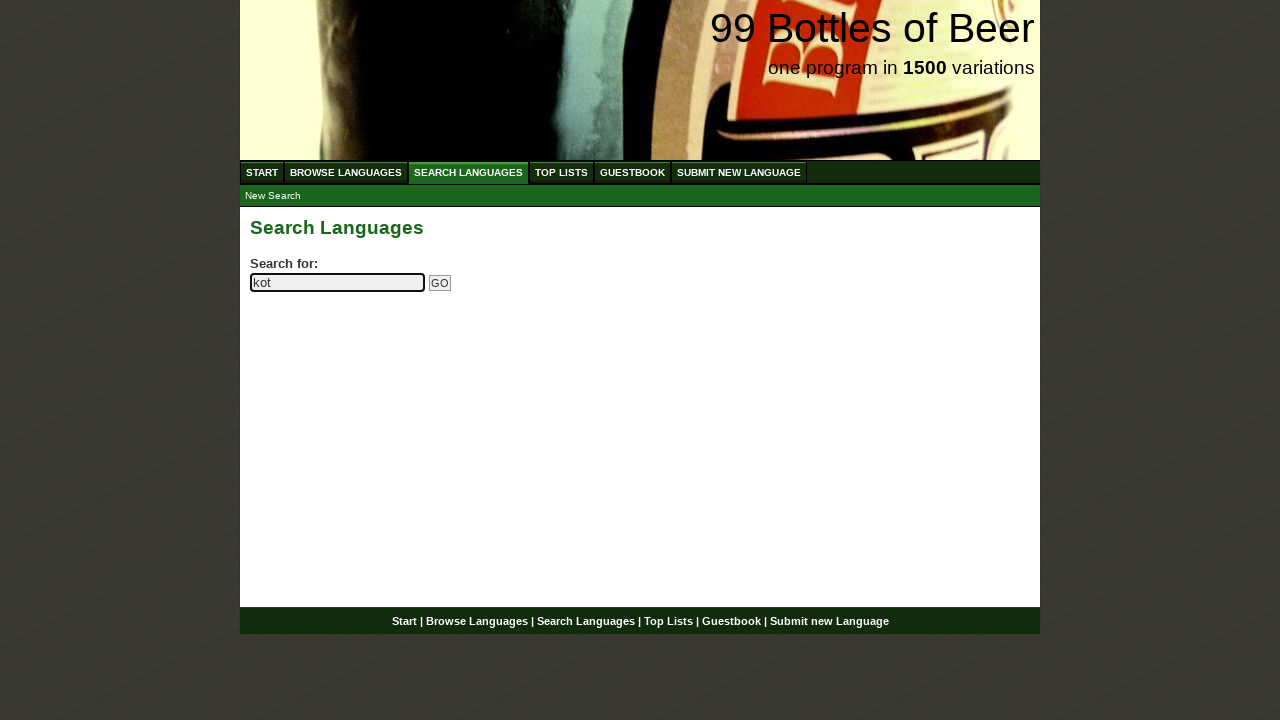

Clicked Go button to submit search at (440, 283) on input[name='submitsearch']
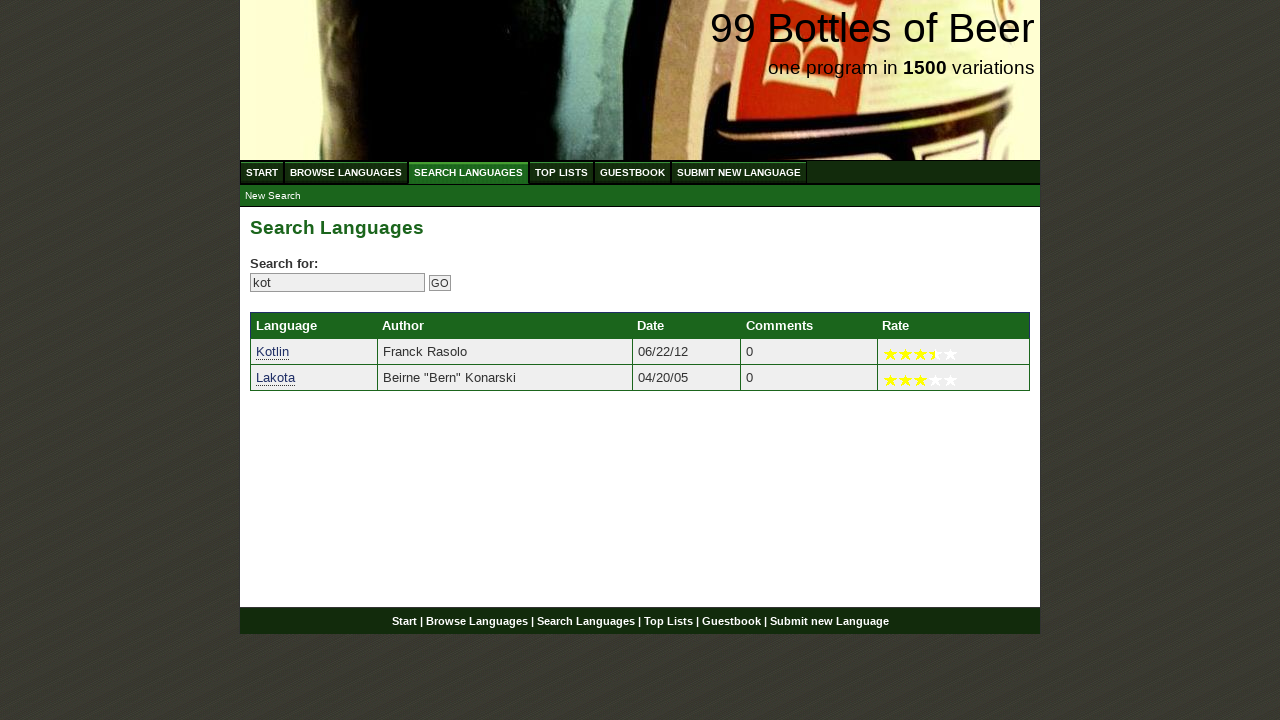

Search results containing 'kot' loaded successfully
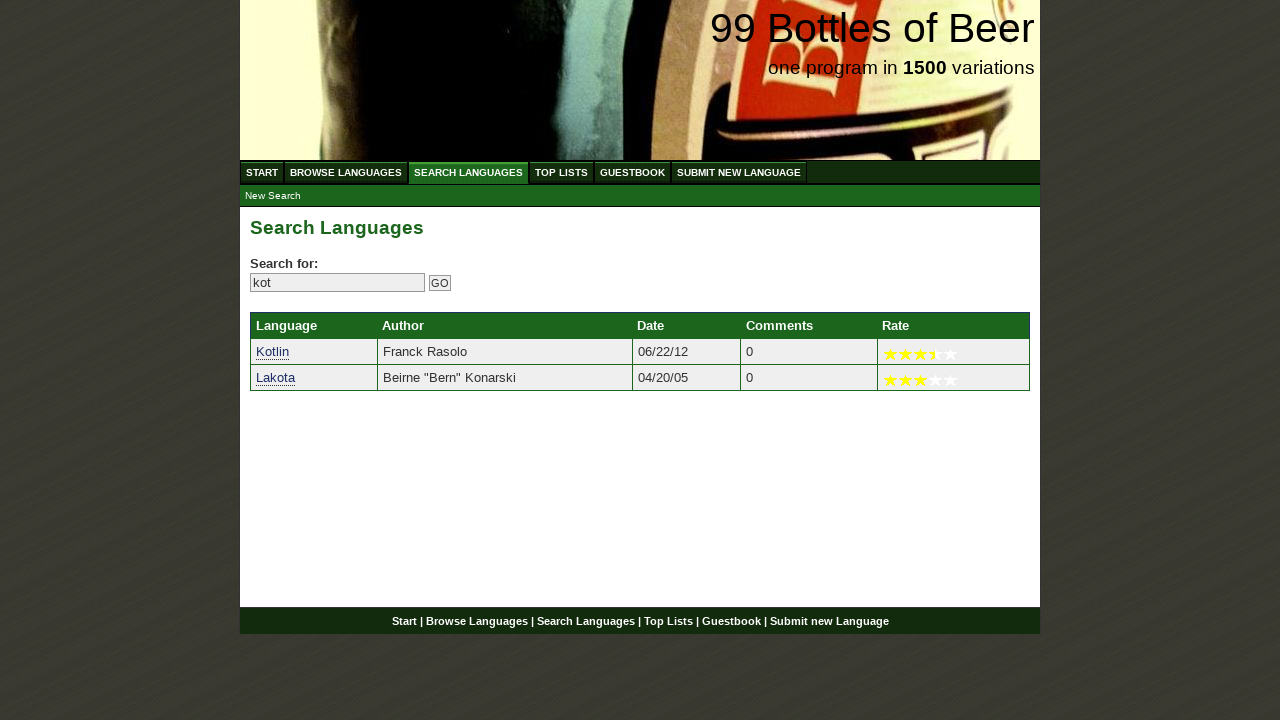

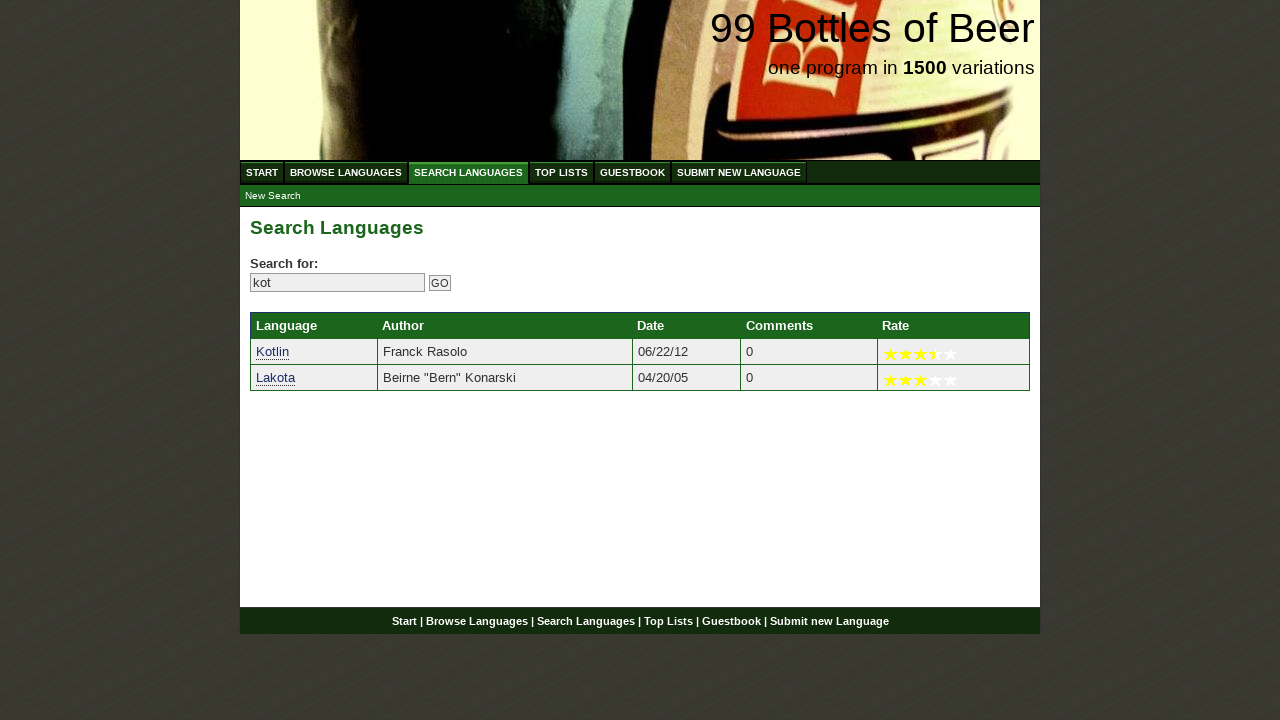